Tests pressing the tab key without targeting a specific element and verifies the result text displays the correct key pressed

Starting URL: http://the-internet.herokuapp.com/key_presses

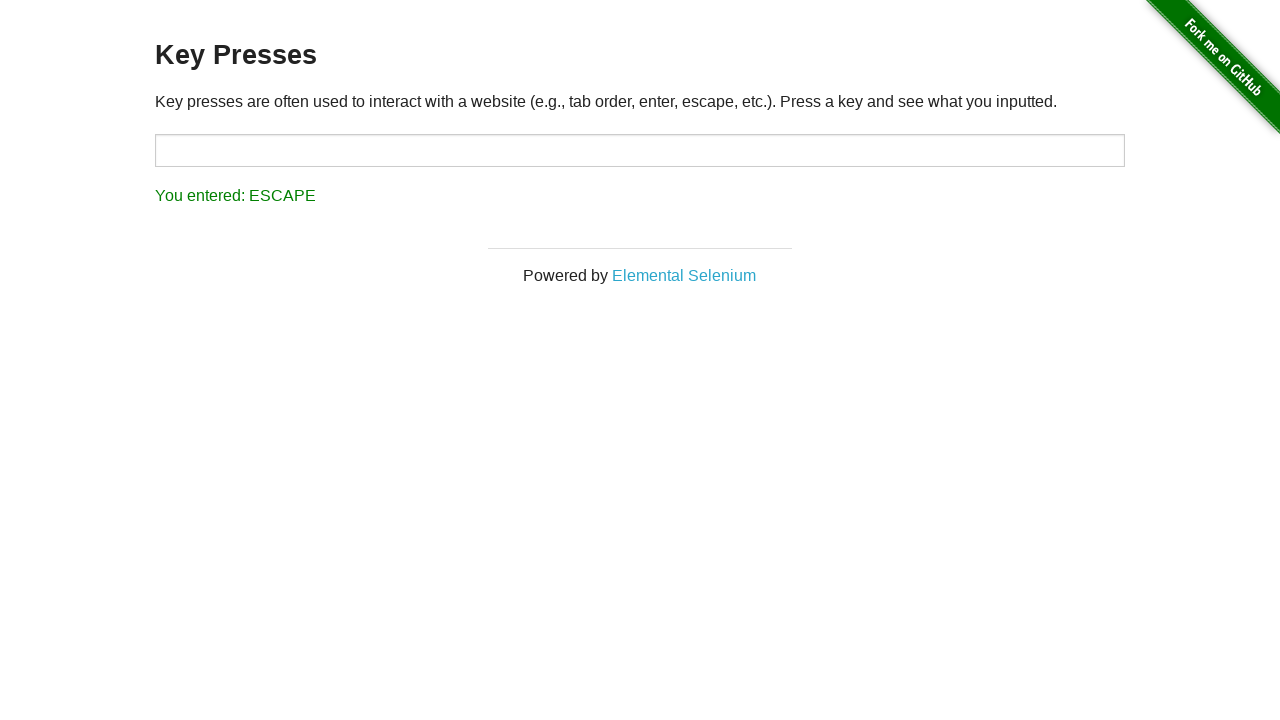

Pressed Tab key on the page
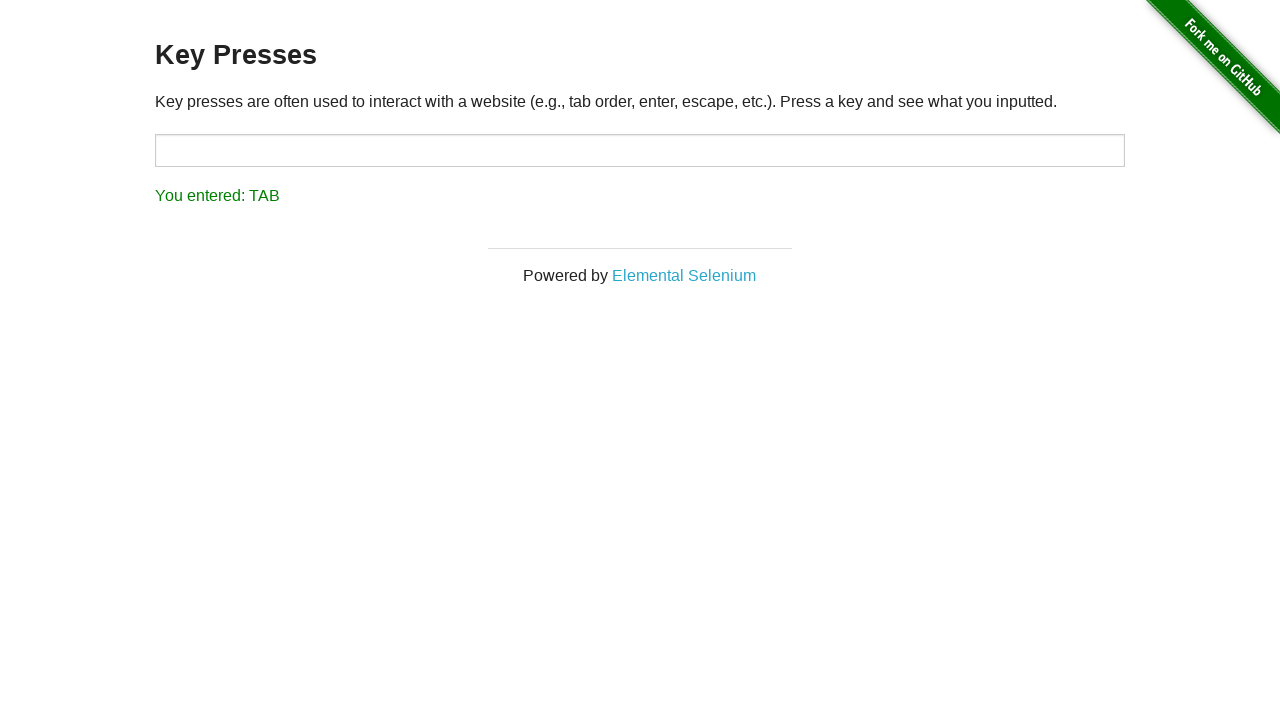

Waited for result element to appear
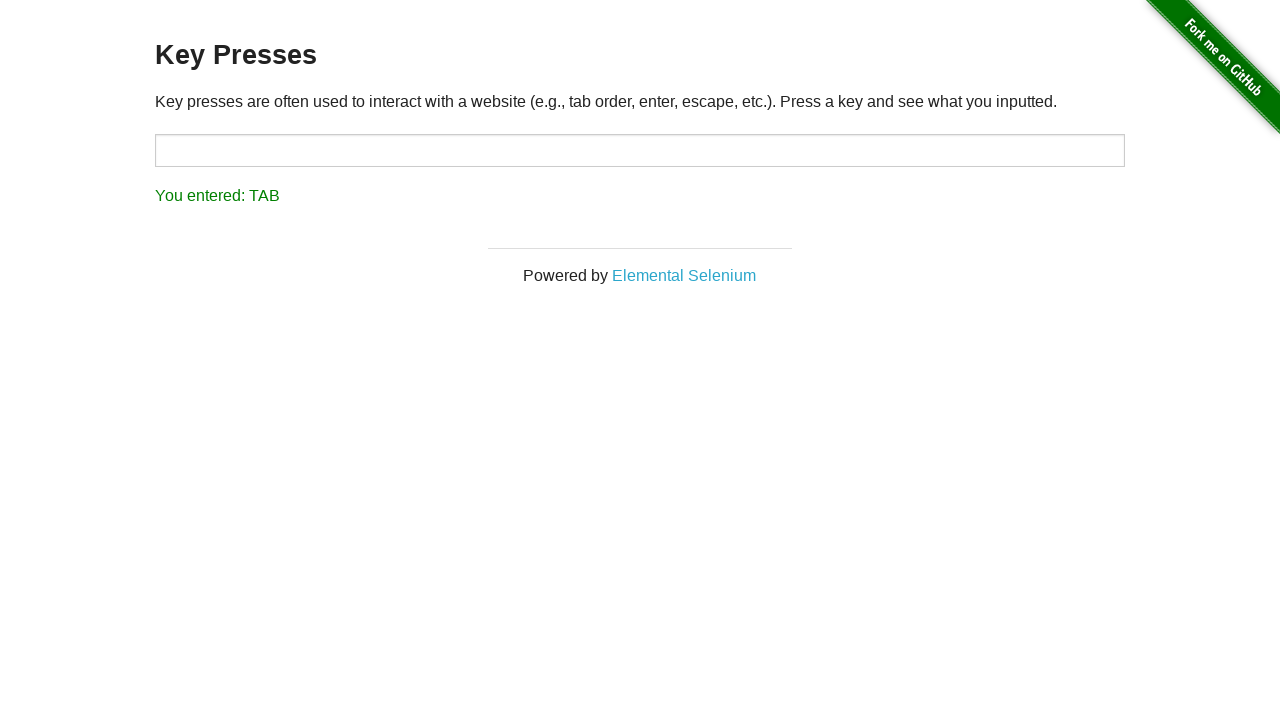

Retrieved result text content
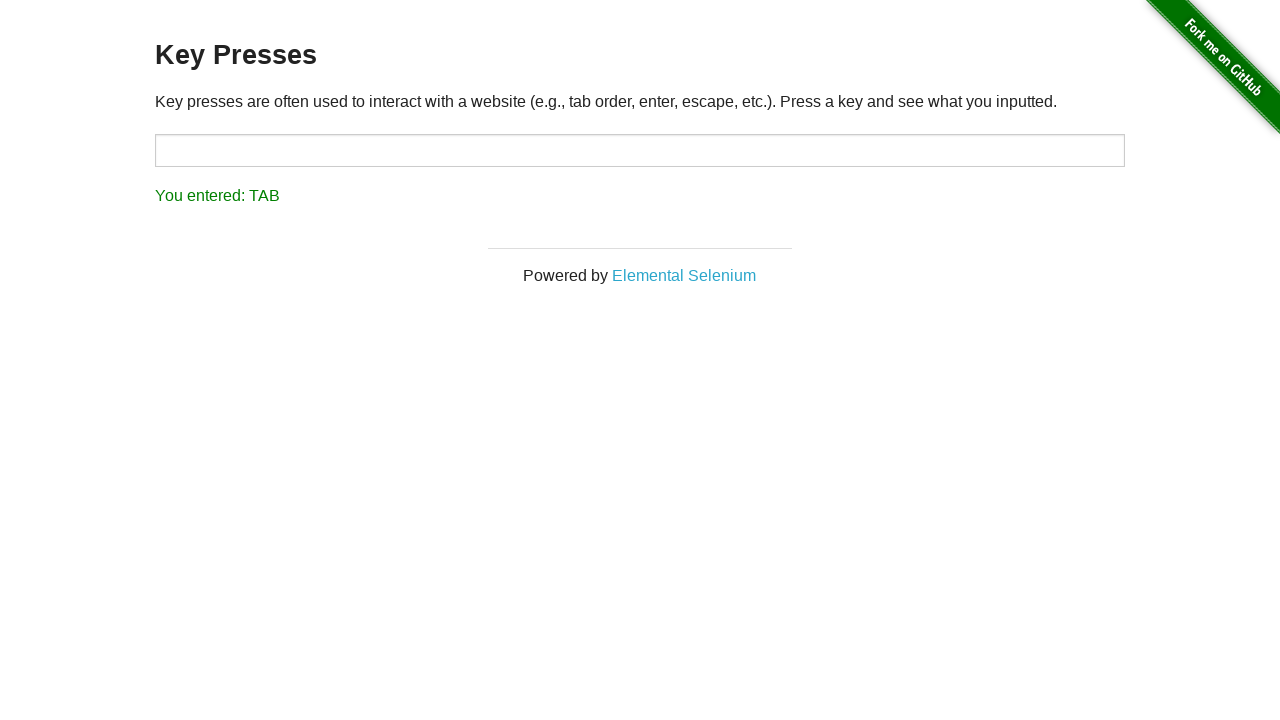

Verified result text displays 'You entered: TAB'
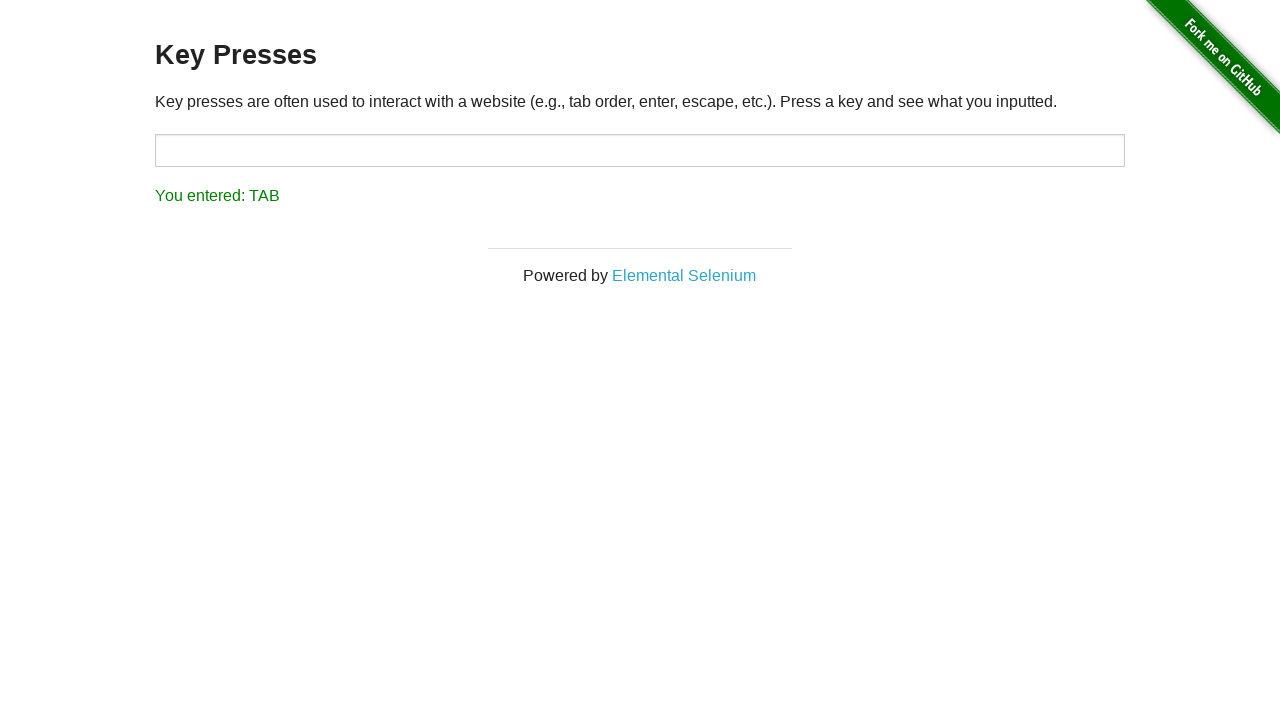

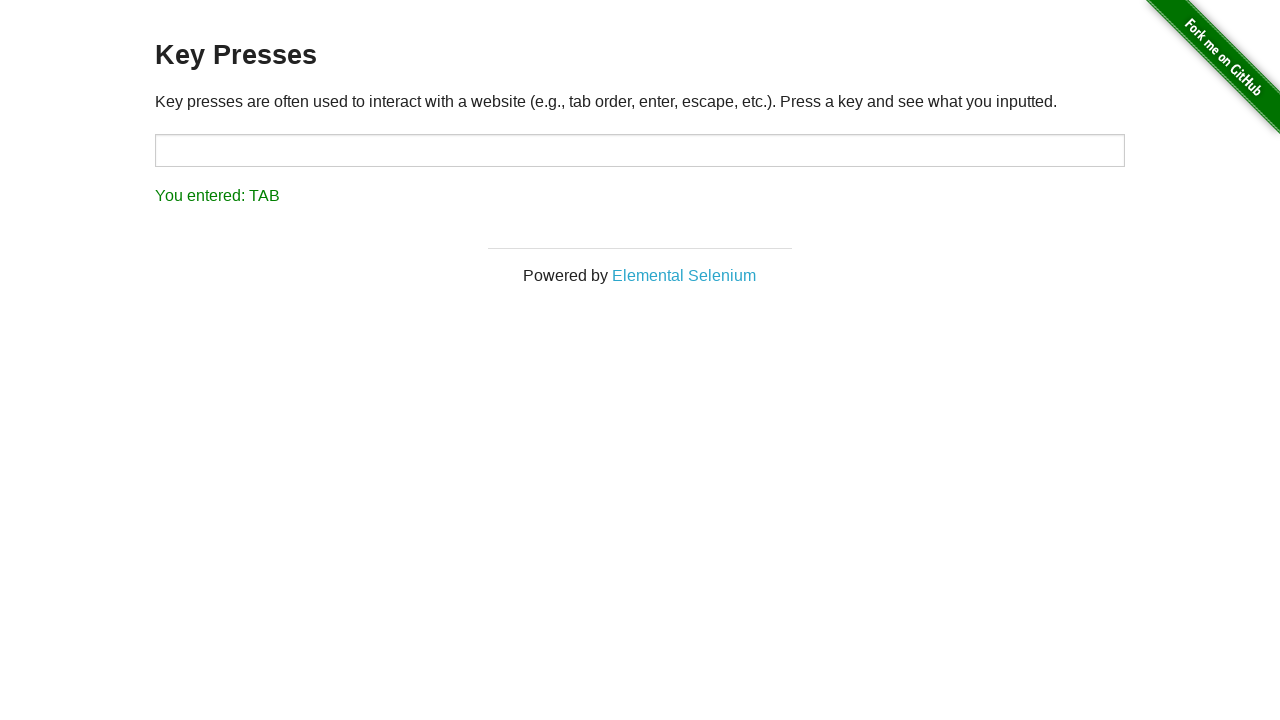